Navigates to the UI Testing Playground dynamic ID page and attempts to interact with an element using a CSS selector, then sends a search query. Note: The original script uses a hardcoded dynamic ID which will change on each page load.

Starting URL: http://uitestingplayground.com/dynamicid

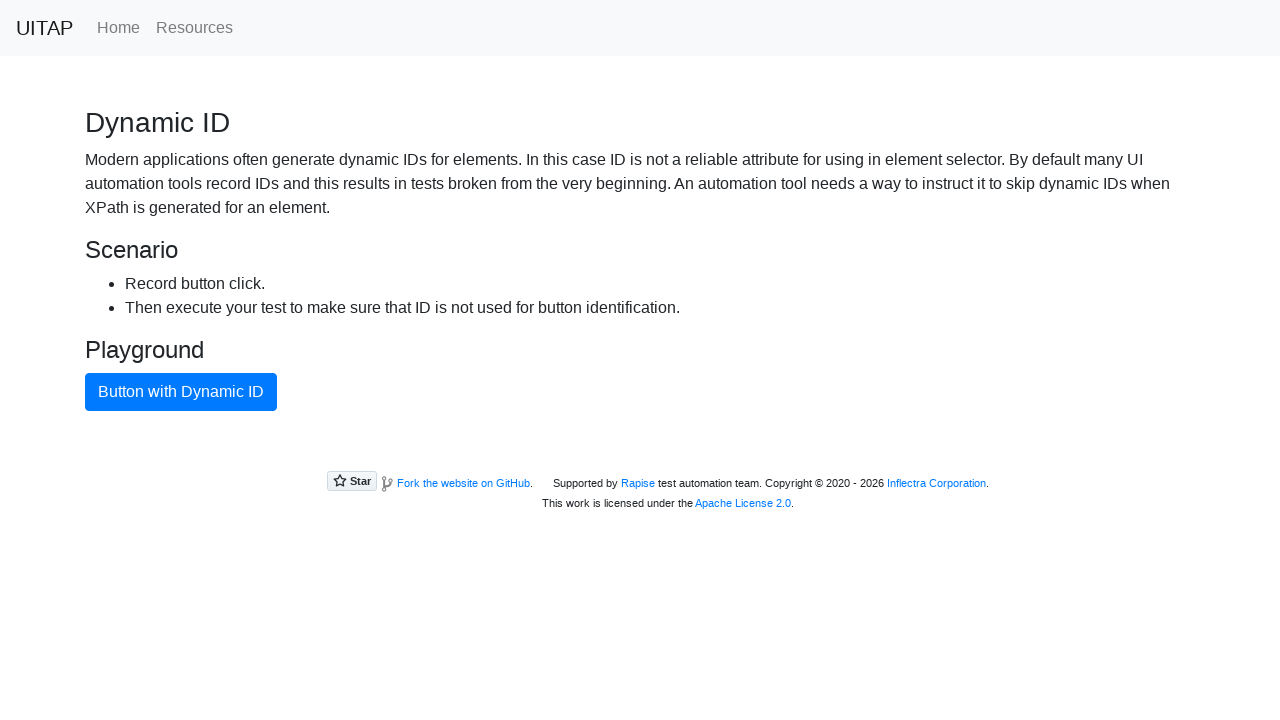

Waited for button with dynamic ID to load using .btn-primary class selector
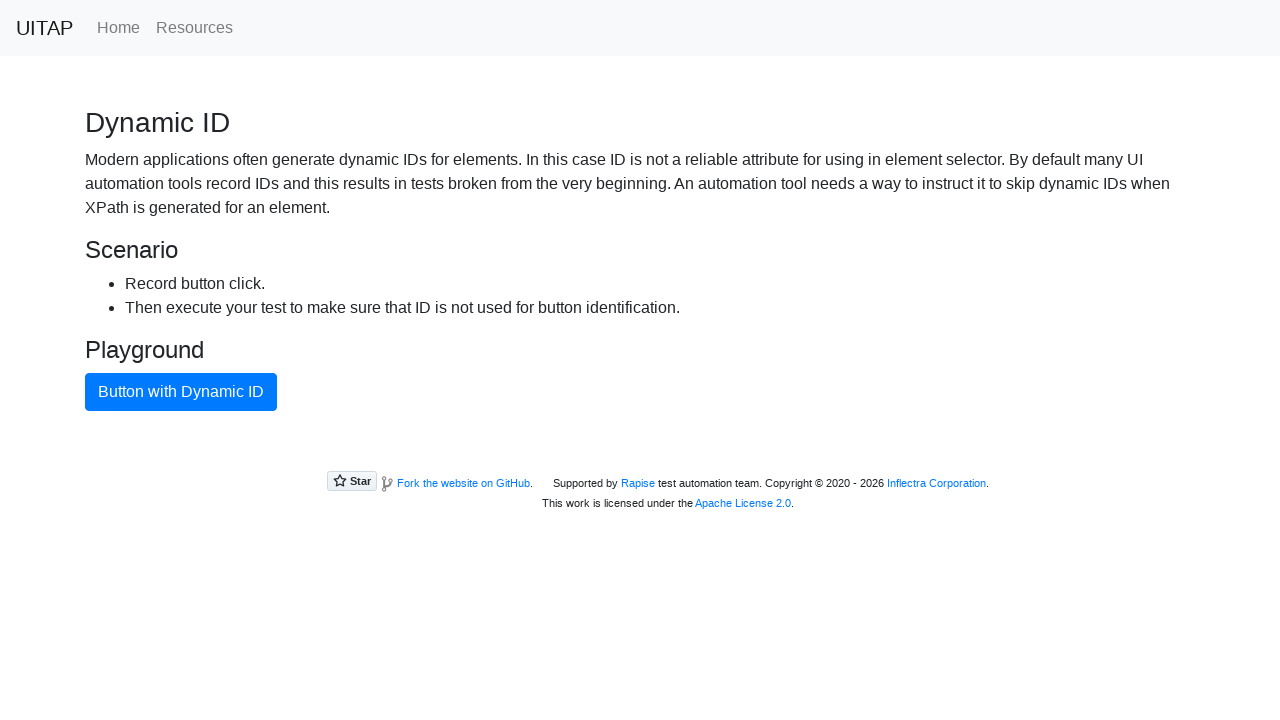

Clicked the button with dynamic ID using .btn-primary class selector at (181, 392) on .btn-primary
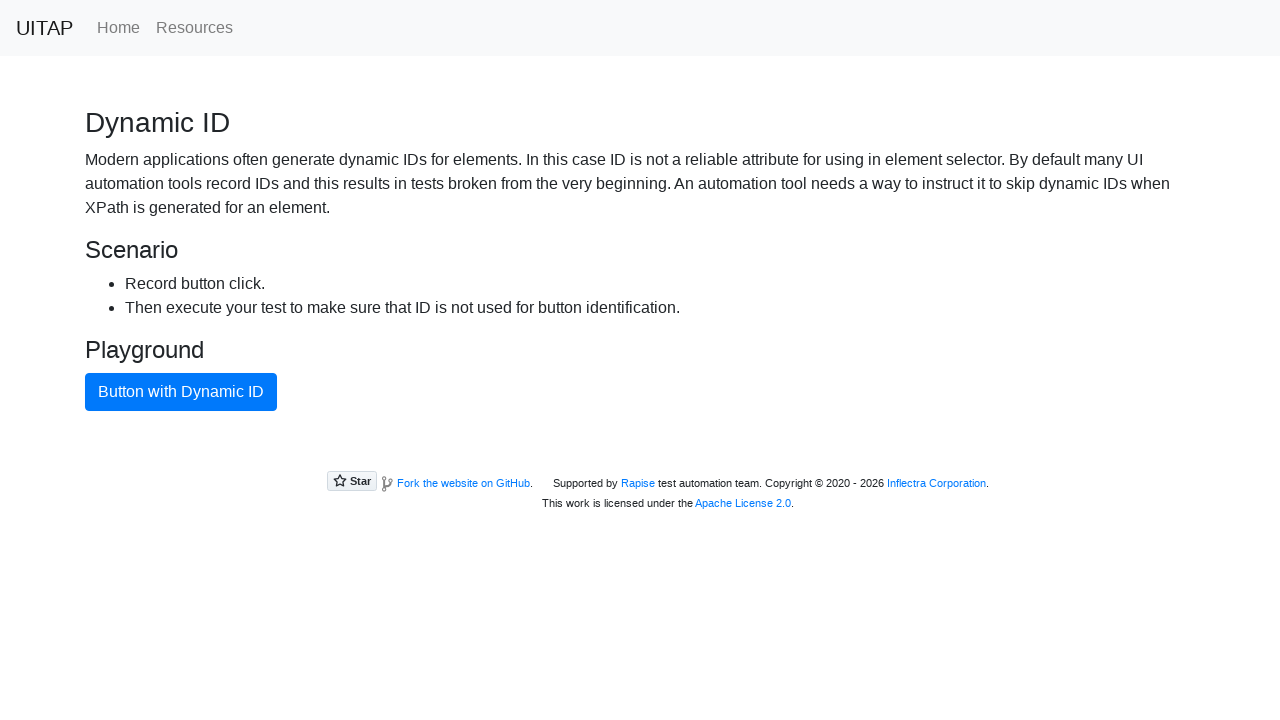

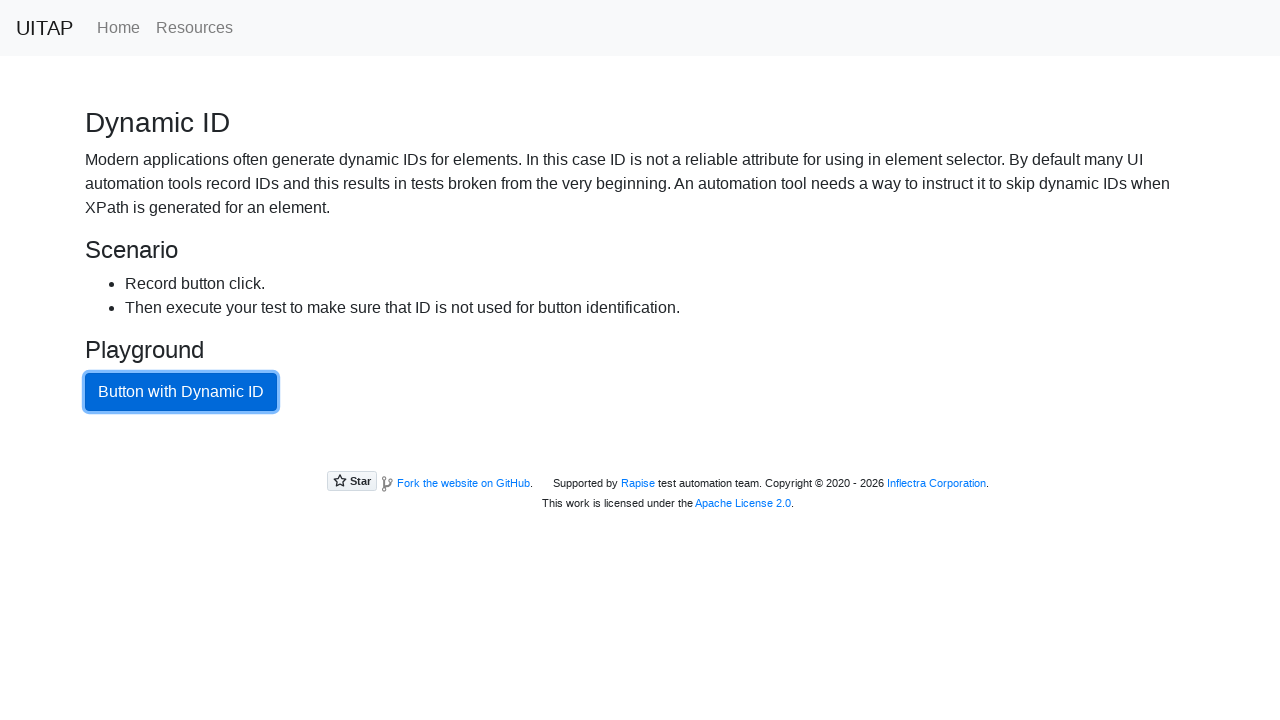